Tests that todo data persists after page reload by creating items, checking one, and reloading

Starting URL: https://demo.playwright.dev/todomvc

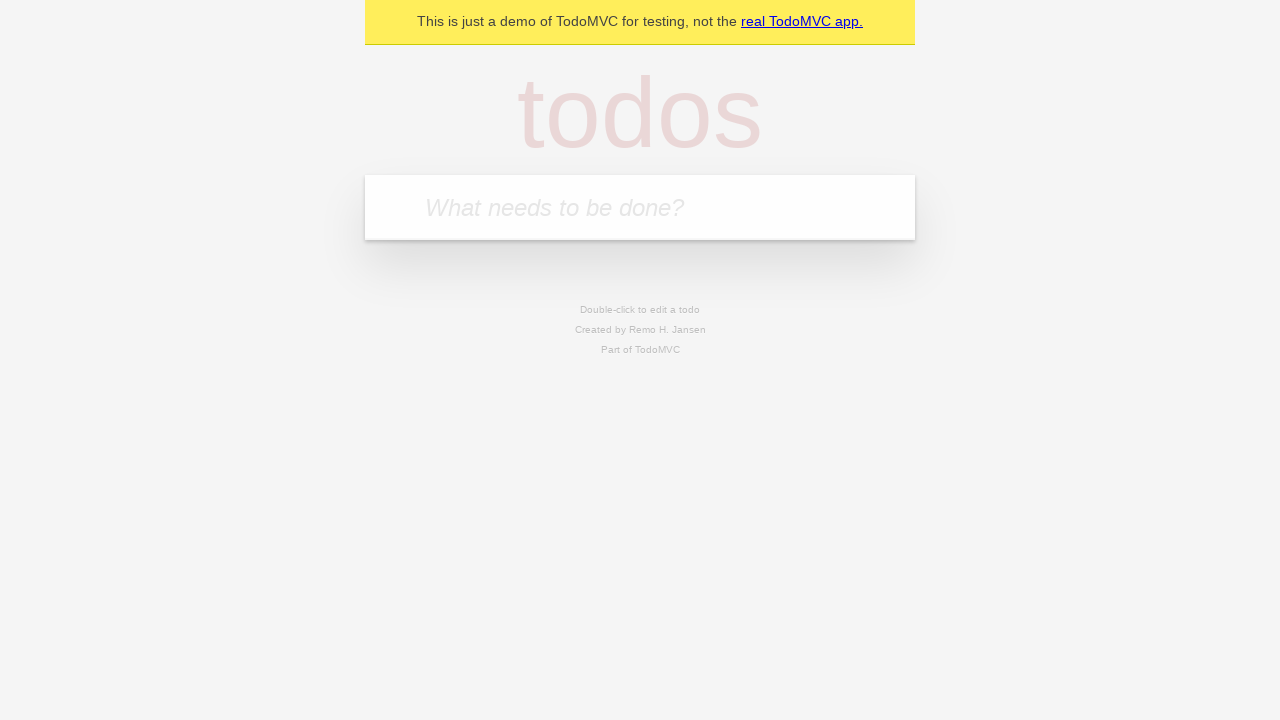

Located the 'What needs to be done?' input field
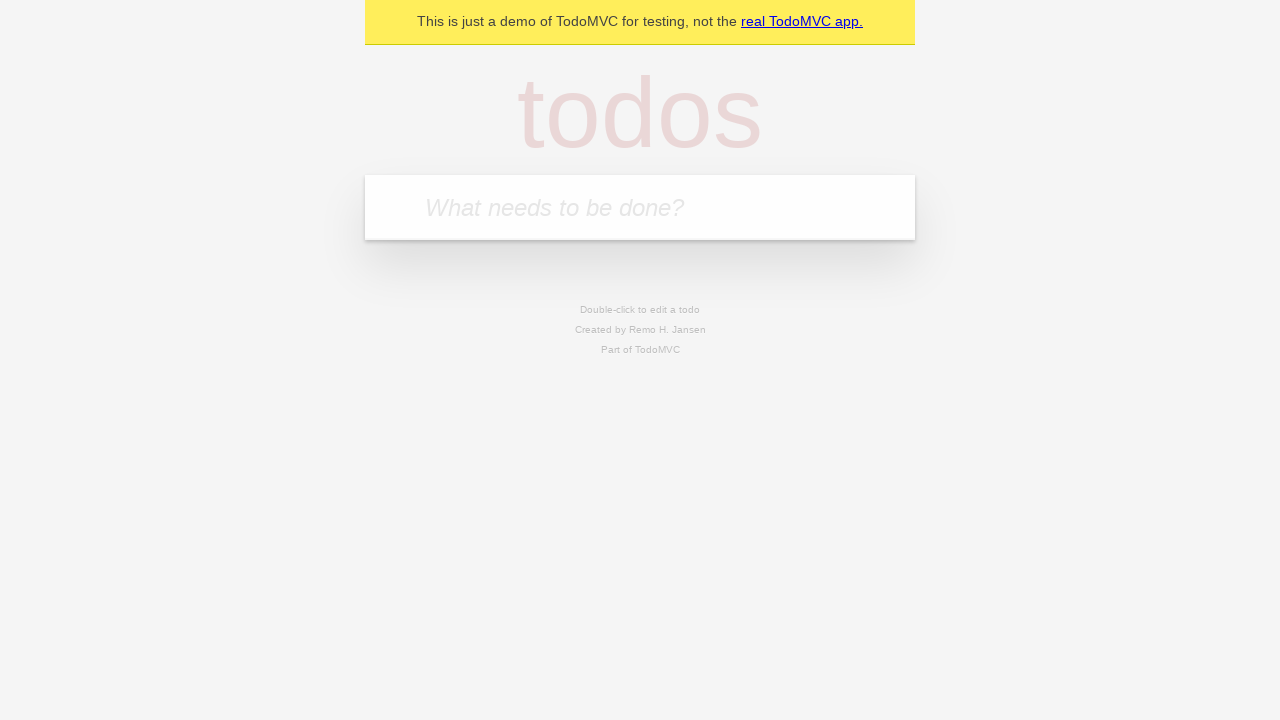

Filled first todo: 'buy some cheese' on internal:attr=[placeholder="What needs to be done?"i]
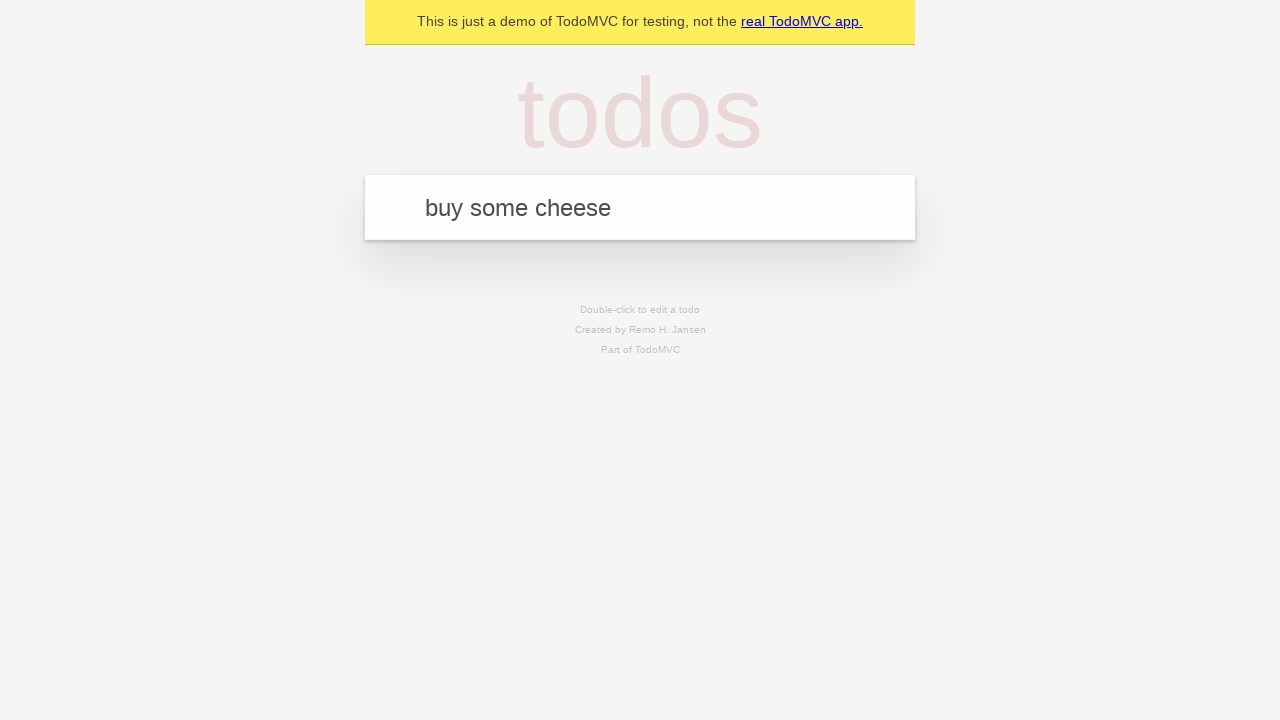

Pressed Enter to create first todo on internal:attr=[placeholder="What needs to be done?"i]
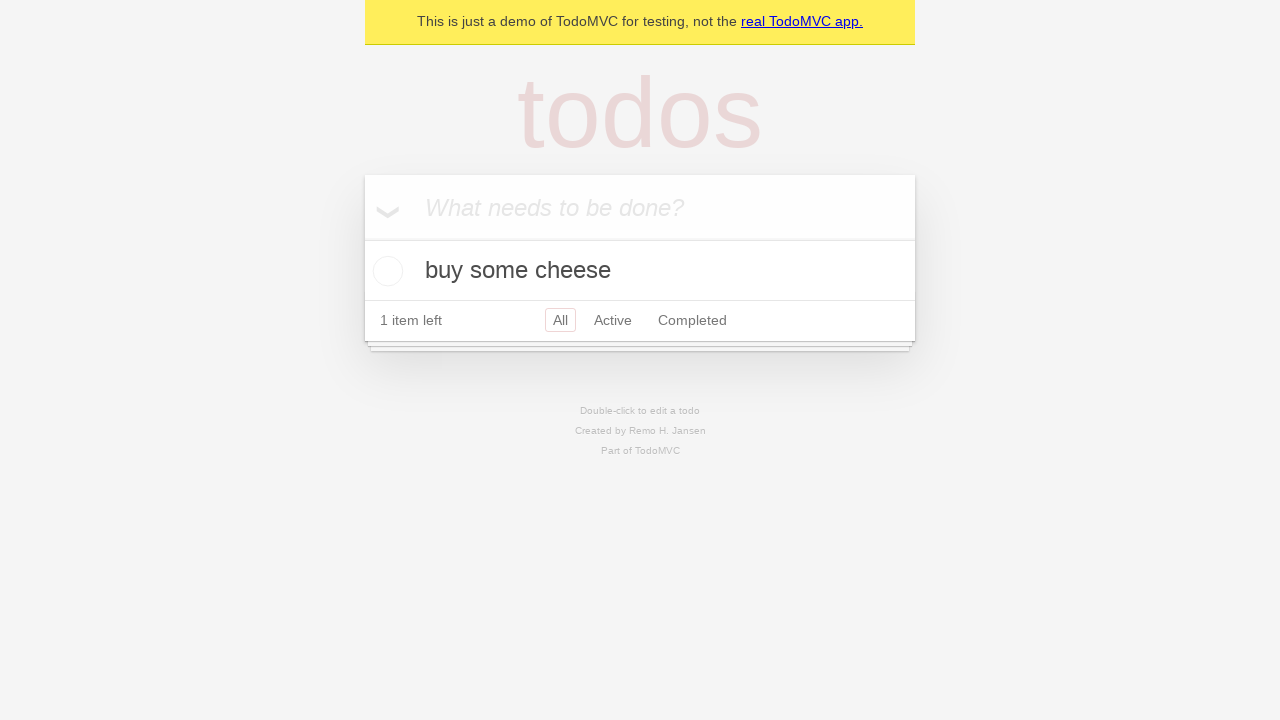

Filled second todo: 'feed the cat' on internal:attr=[placeholder="What needs to be done?"i]
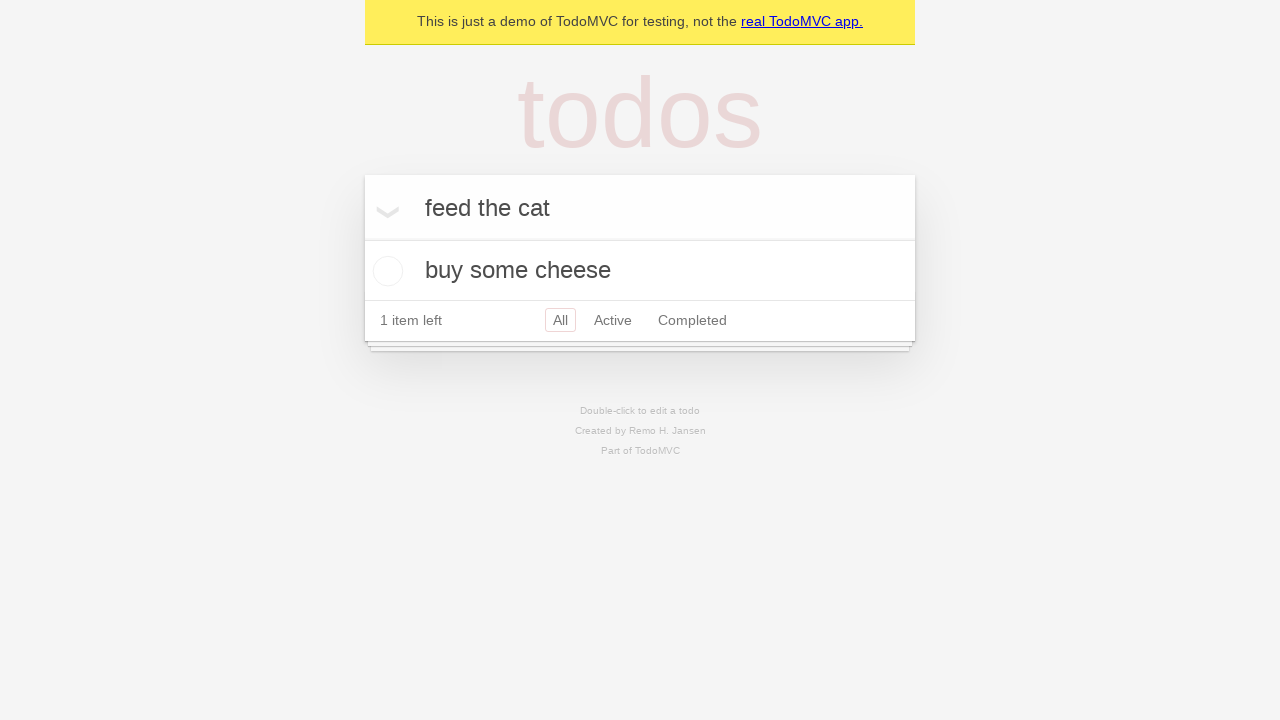

Pressed Enter to create second todo on internal:attr=[placeholder="What needs to be done?"i]
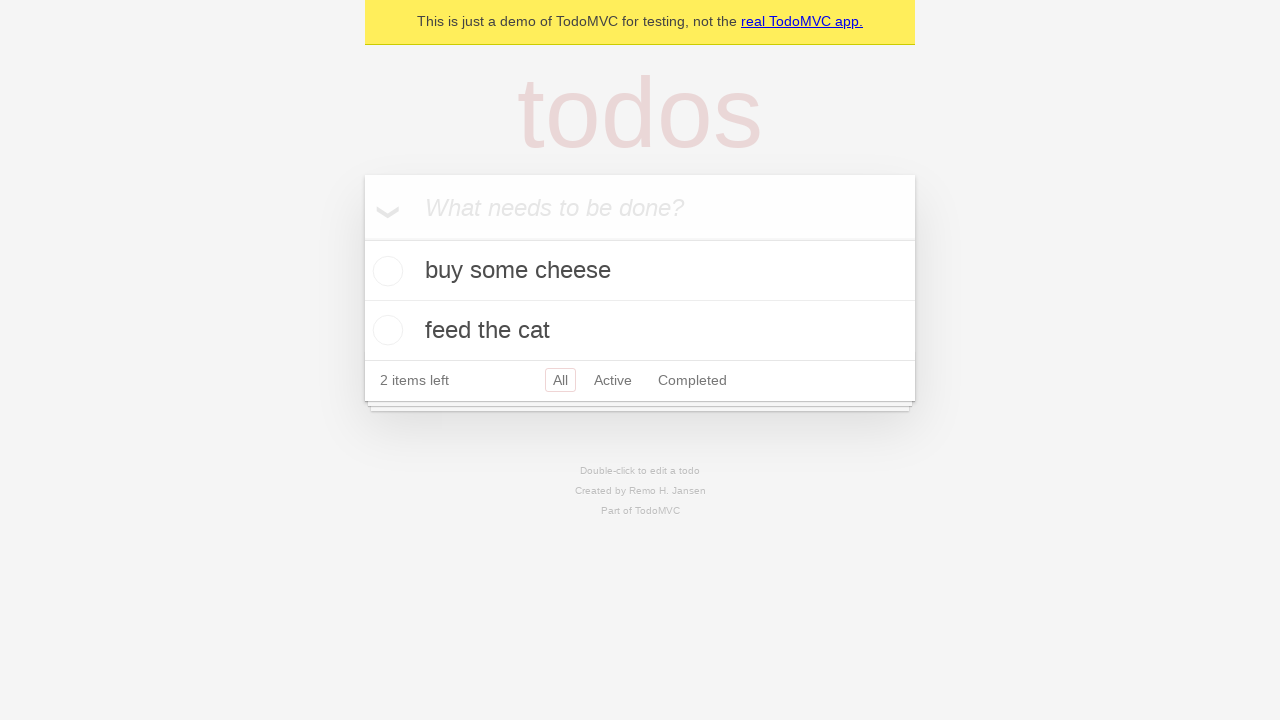

Checked the first todo item as completed at (385, 271) on internal:testid=[data-testid="todo-item"s] >> nth=0 >> internal:role=checkbox
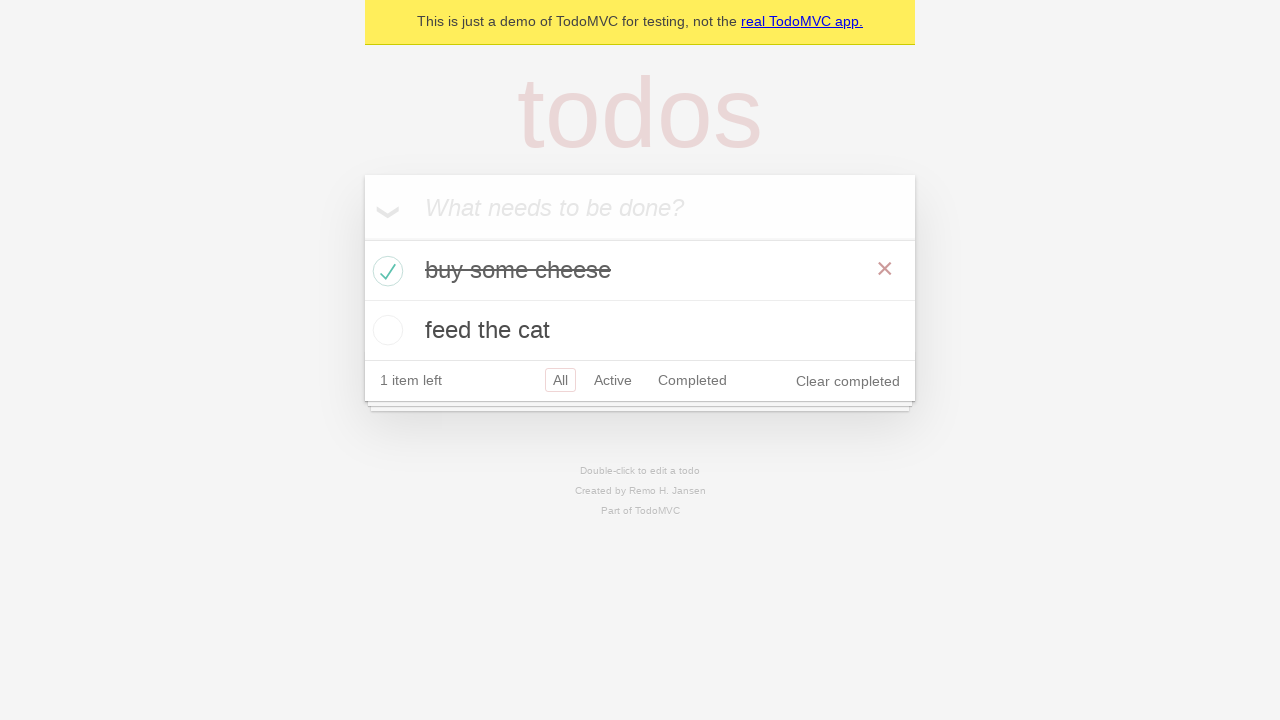

Reloaded the page to test data persistence
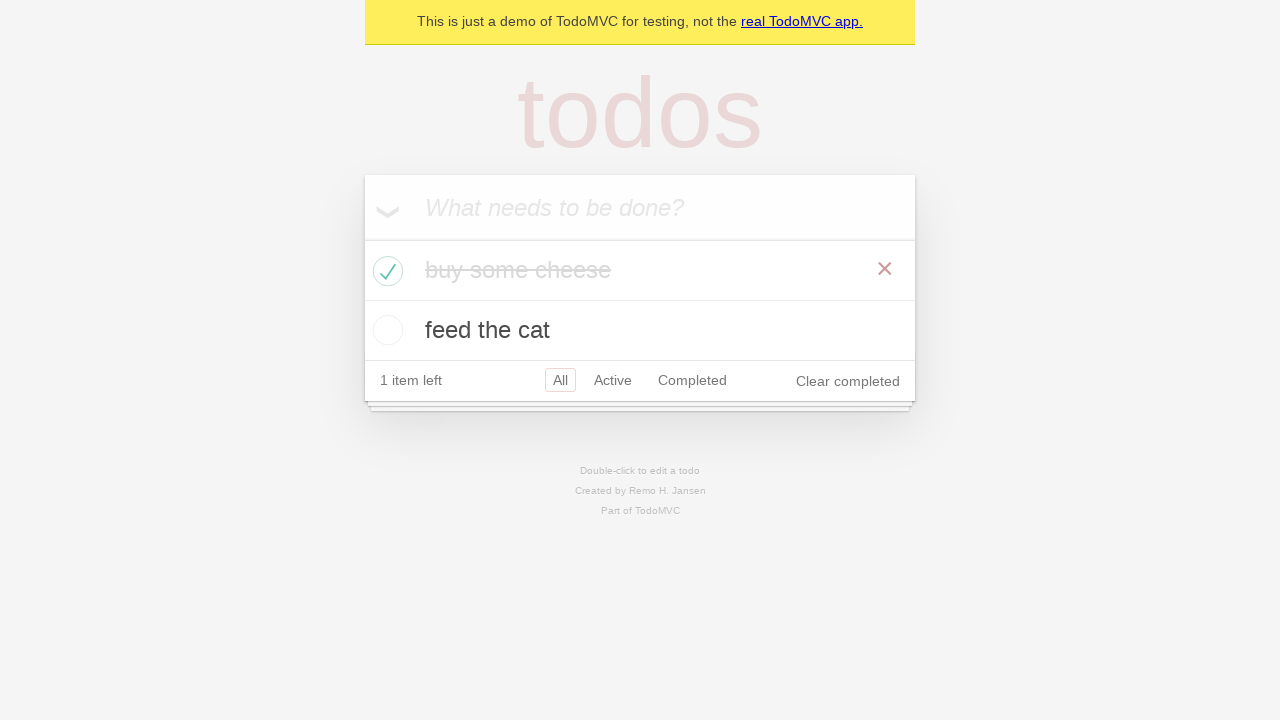

Todo items are visible after page reload
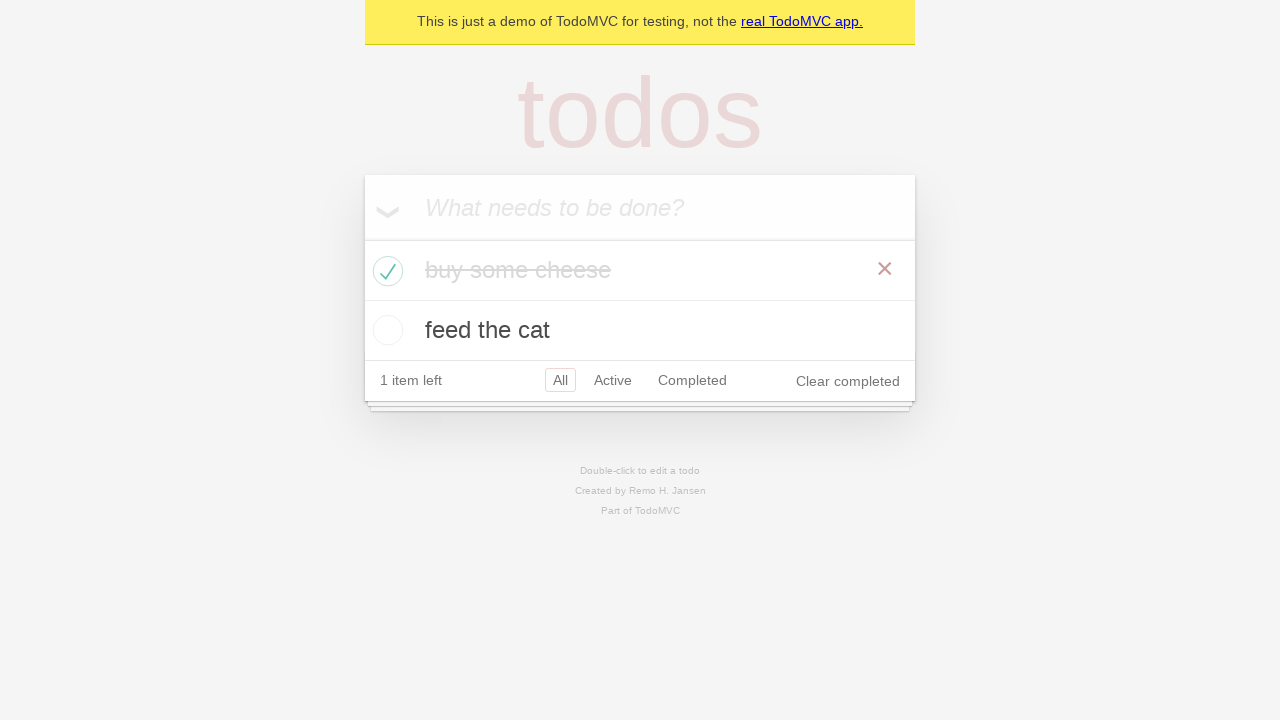

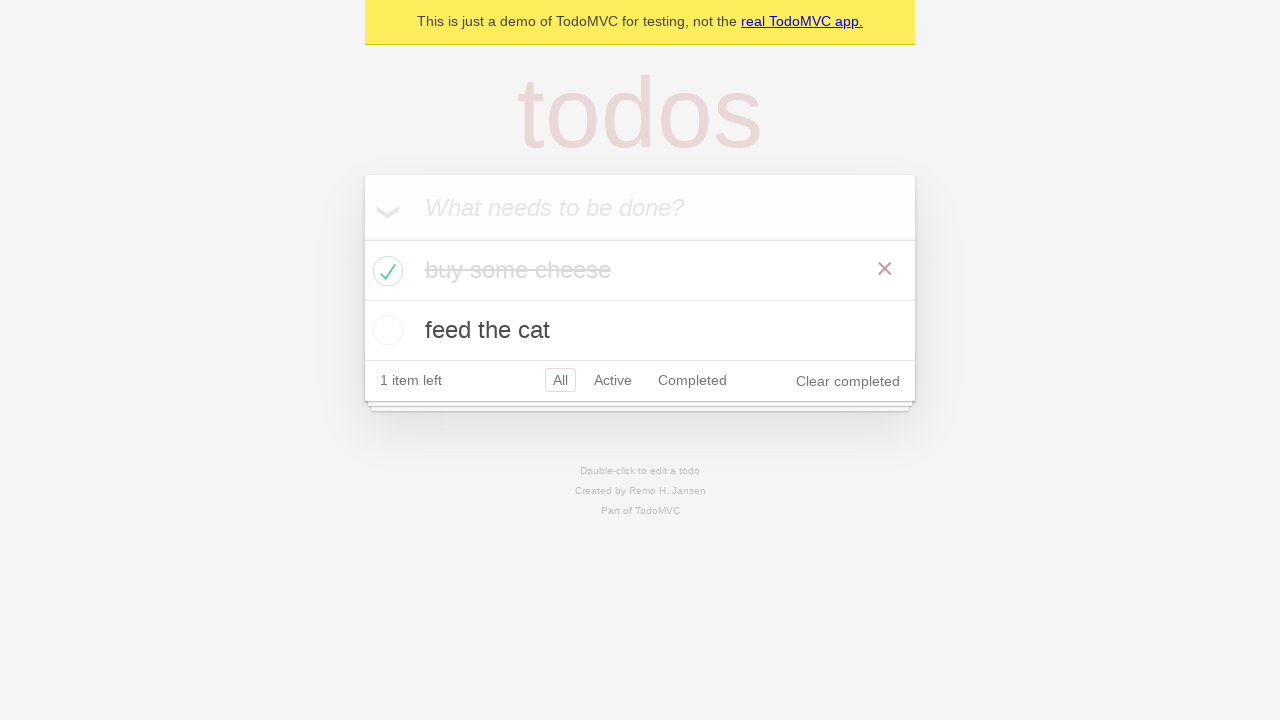